Tests clicking on a link that opens a popup window on a blog testing page

Starting URL: http://omayo.blogspot.com/

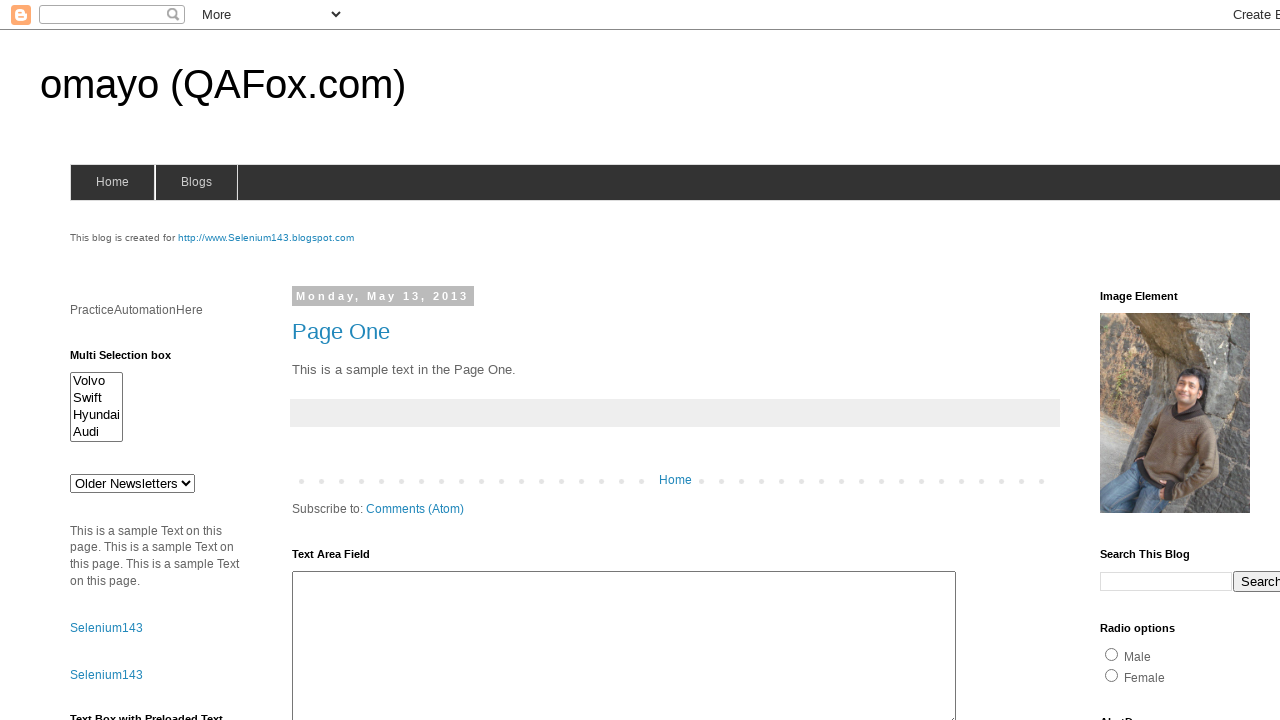

Navigated to blog testing page
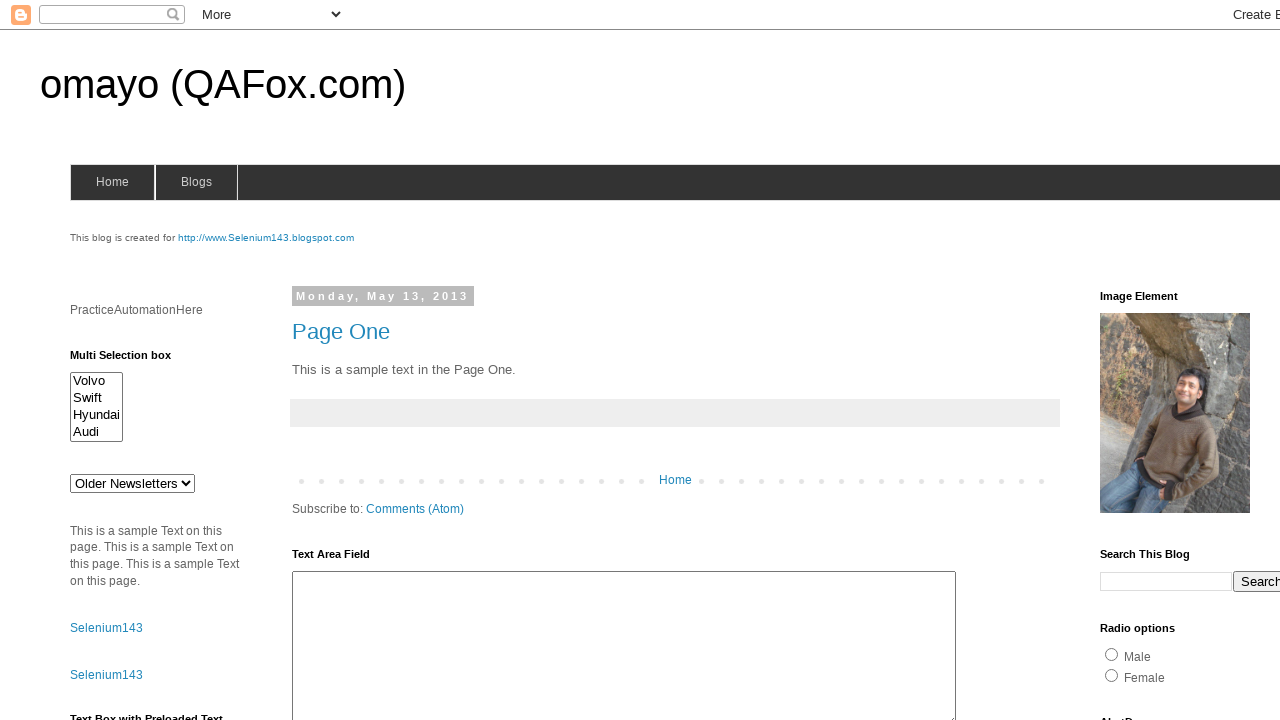

Clicked on link to open popup window at (132, 360) on text=Open a popup window
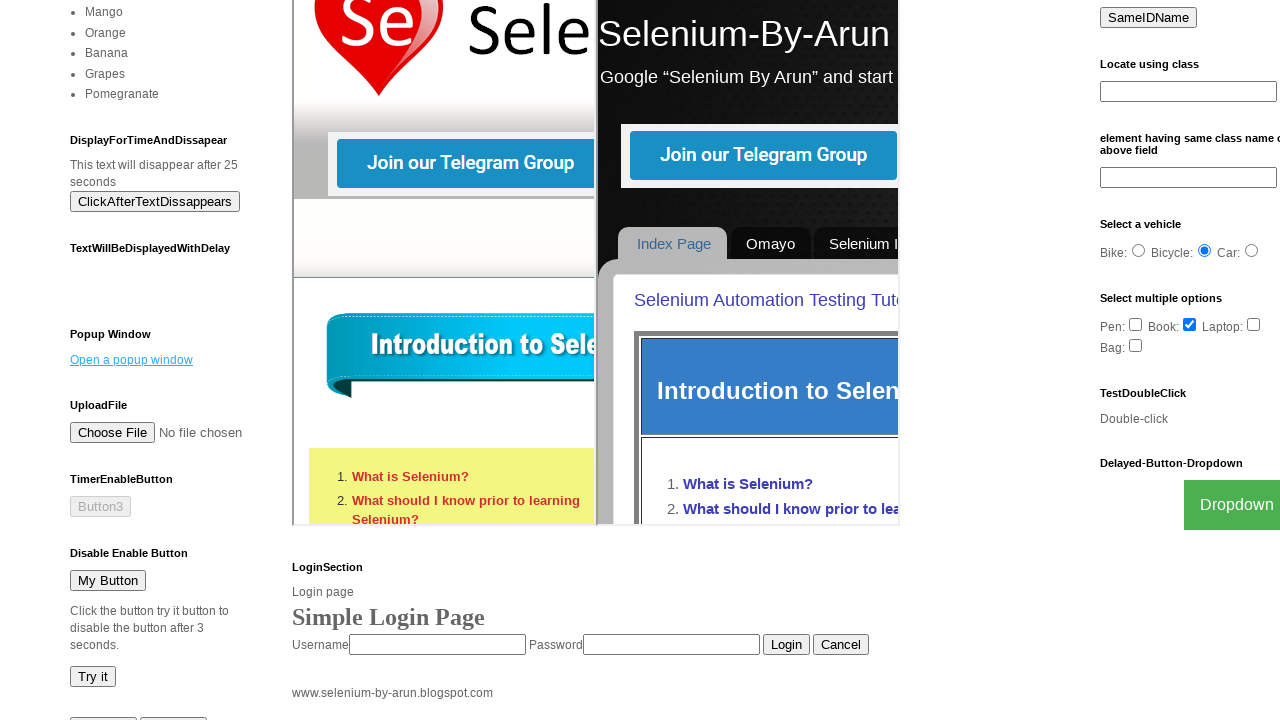

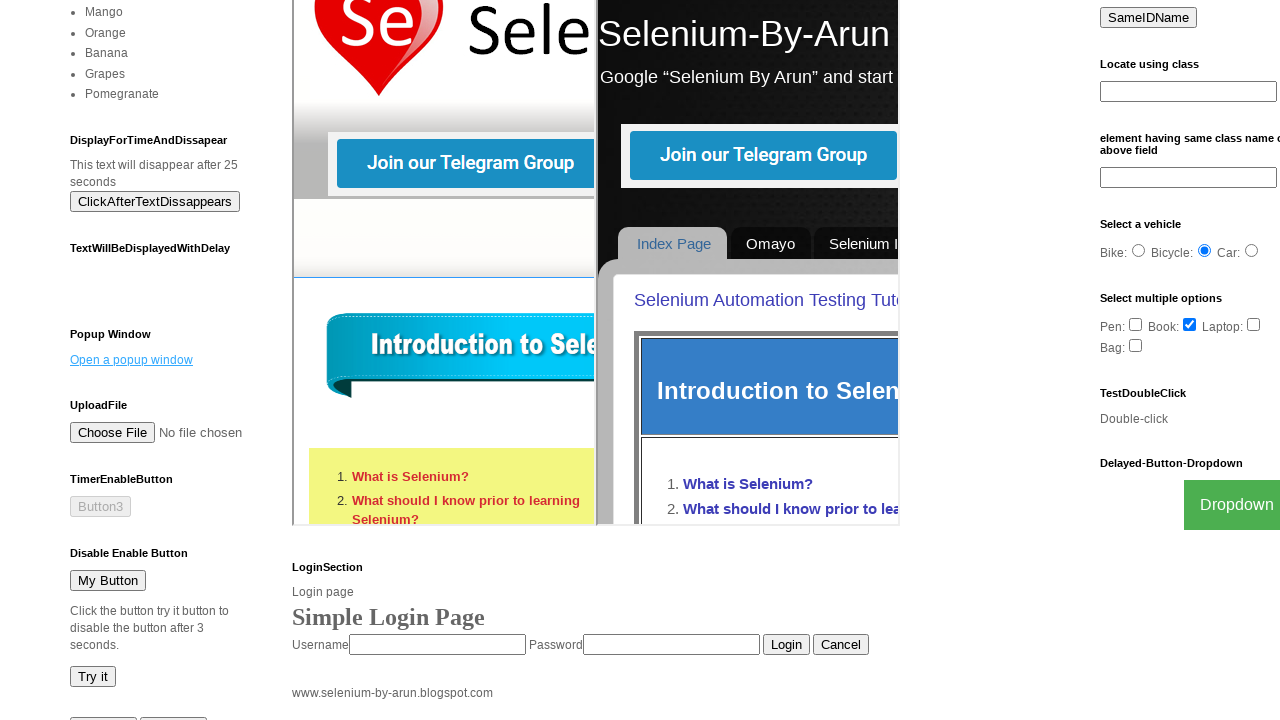